Tests clicking buttons One, Two, and Four, then verifies that the buttons are hidden or moved after being clicked

Starting URL: https://webjump-user.github.io/testqa/

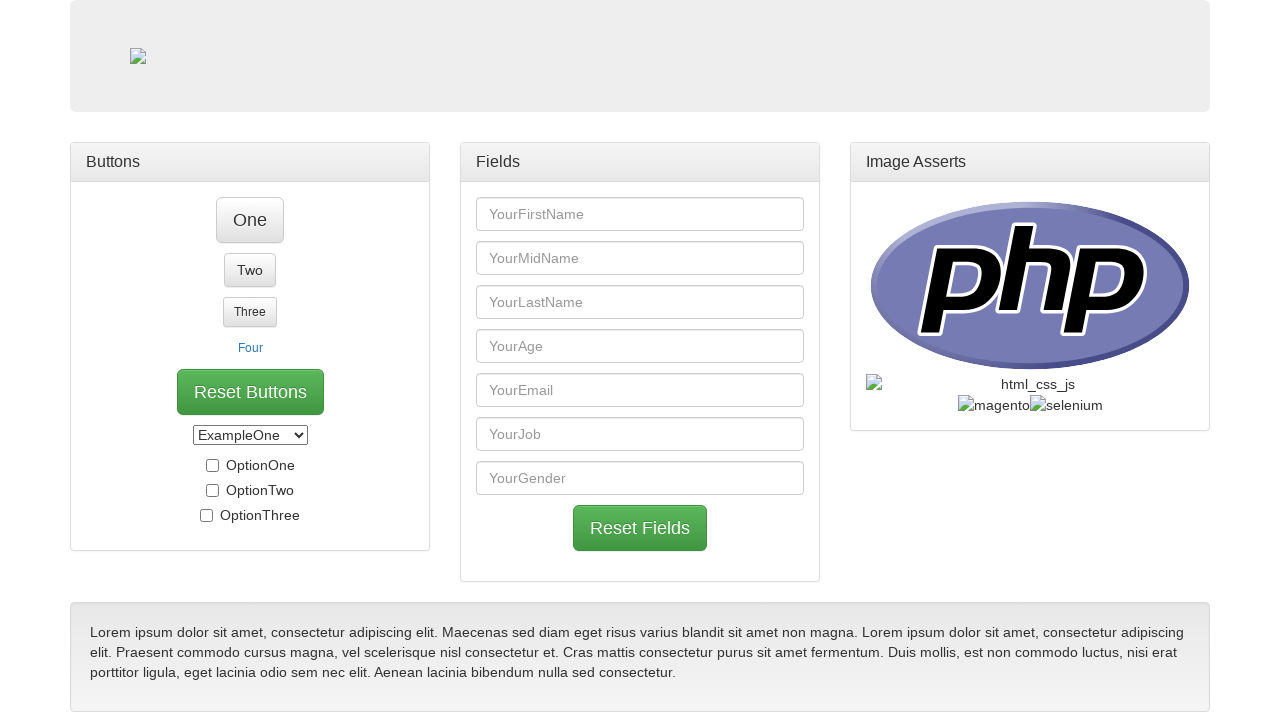

Clicked button One (#btn_one) at (250, 220) on #btn_one
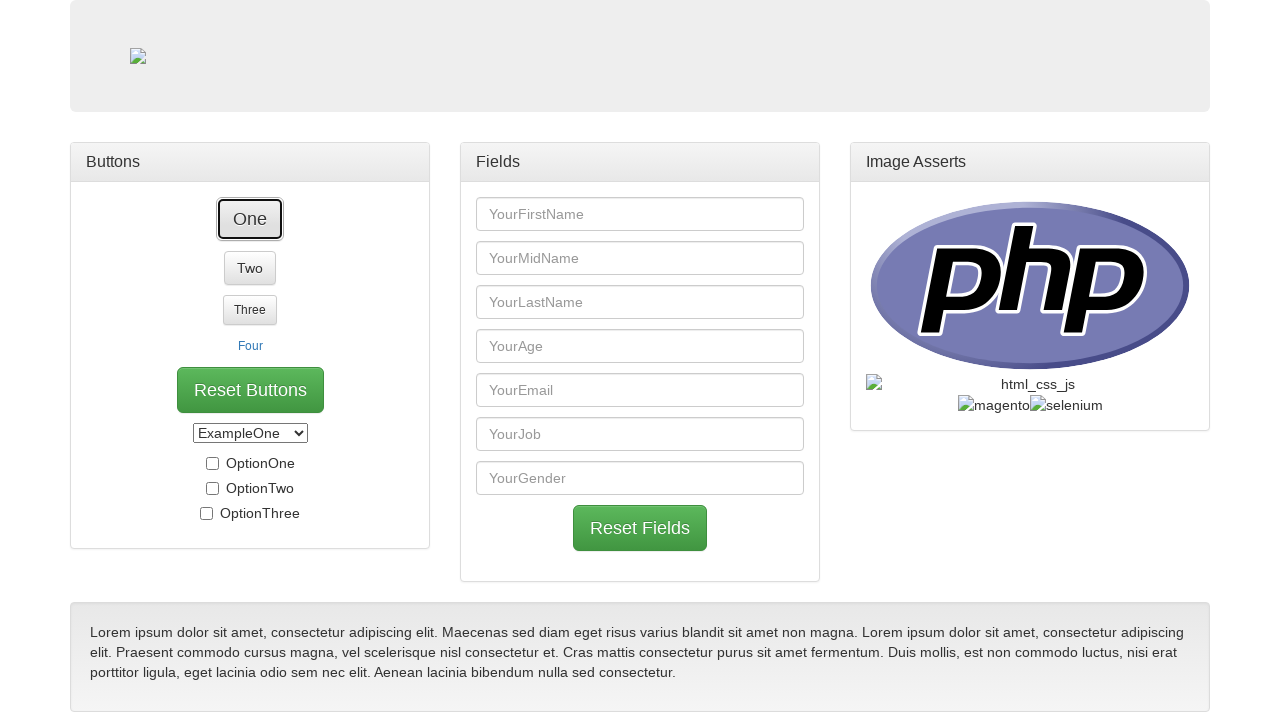

Clicked button Two (#btn_two) at (250, 244) on #btn_two
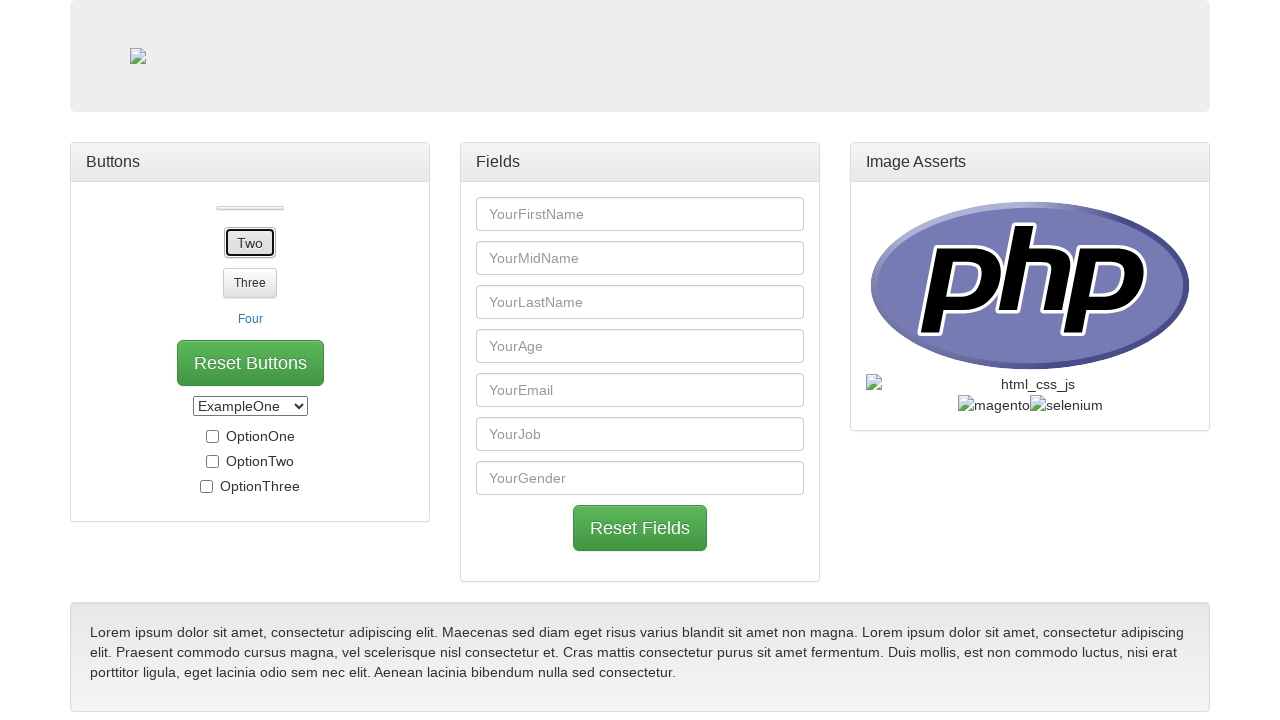

Clicked button Four (#btn_link) which changes position when clicked at (250, 288) on #btn_link
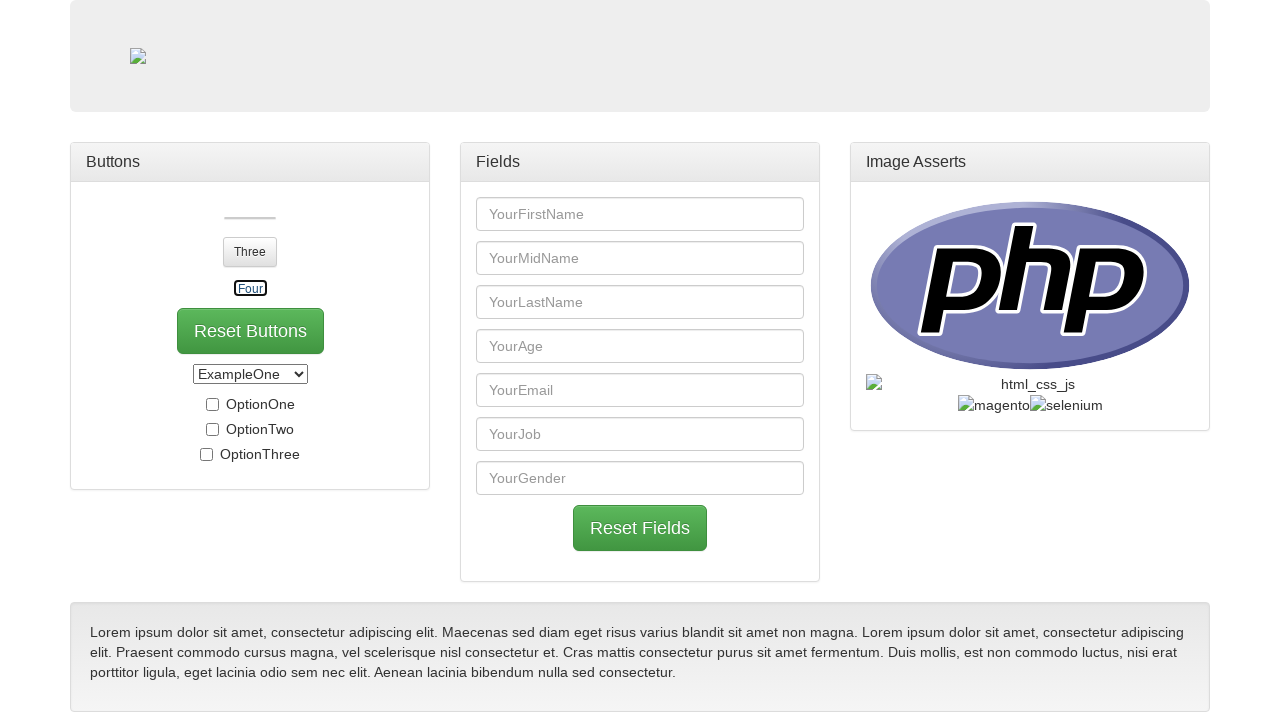

Verified button One is hidden
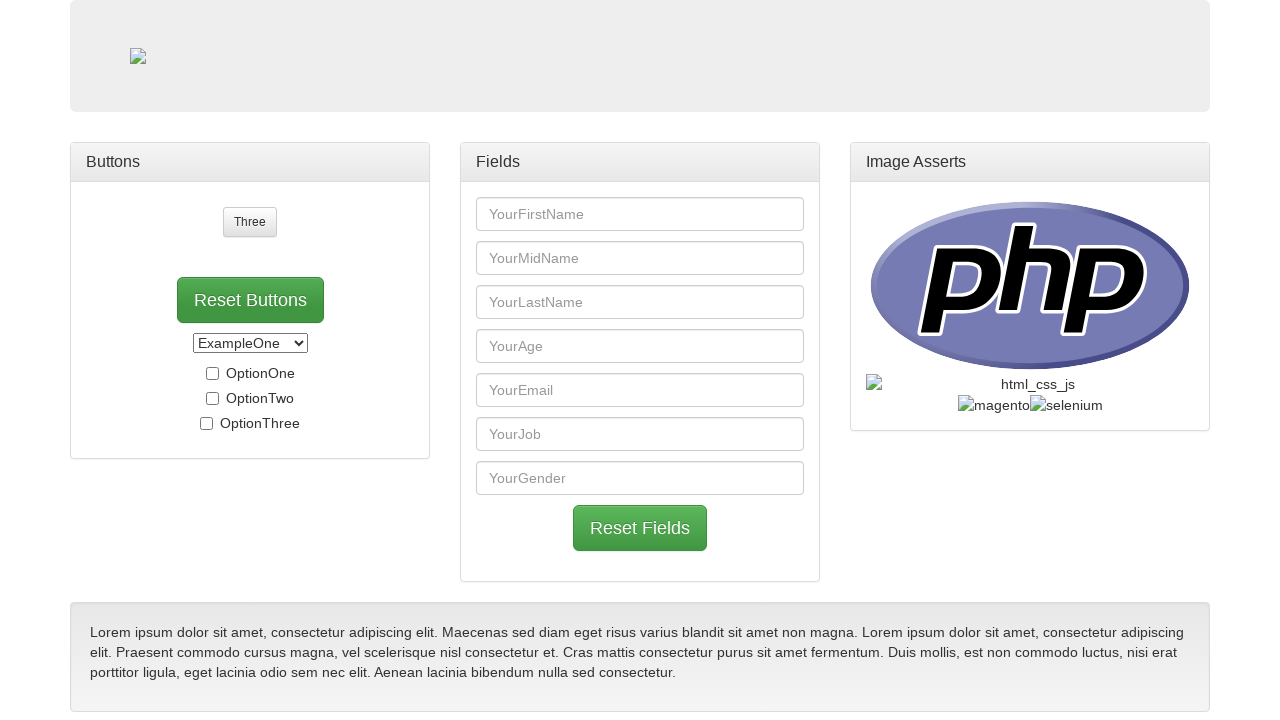

Verified button Two is hidden
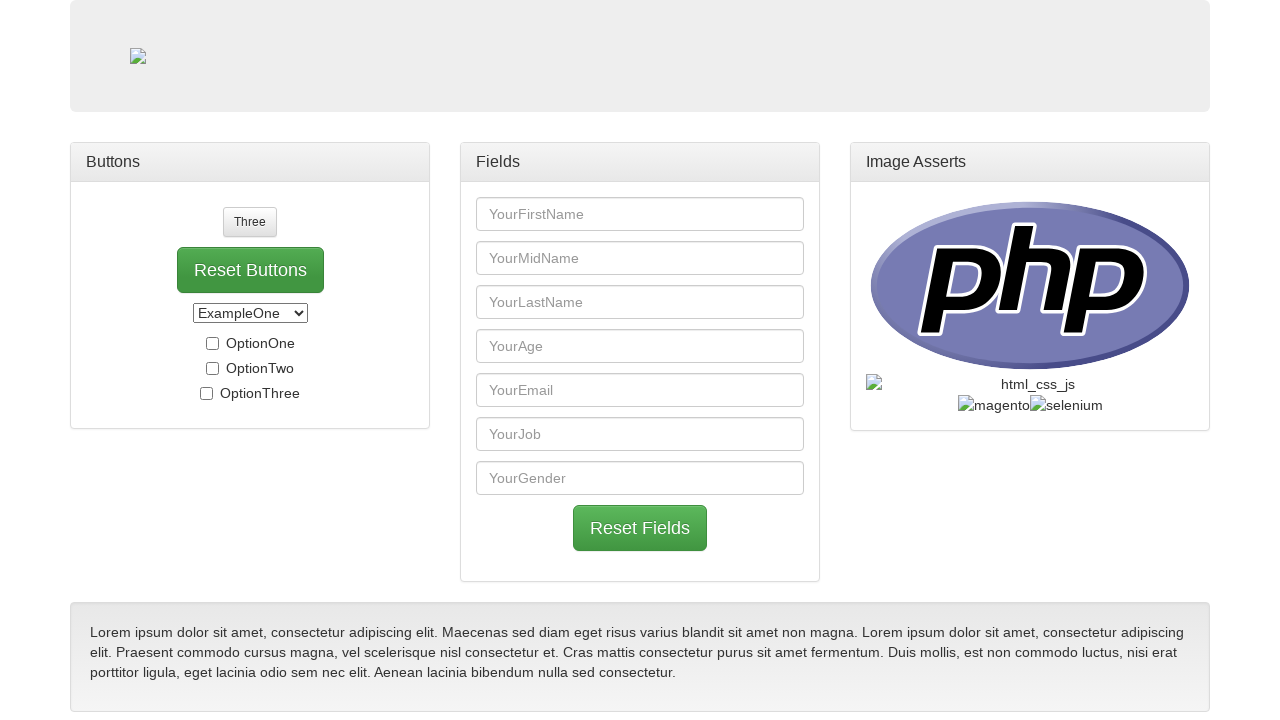

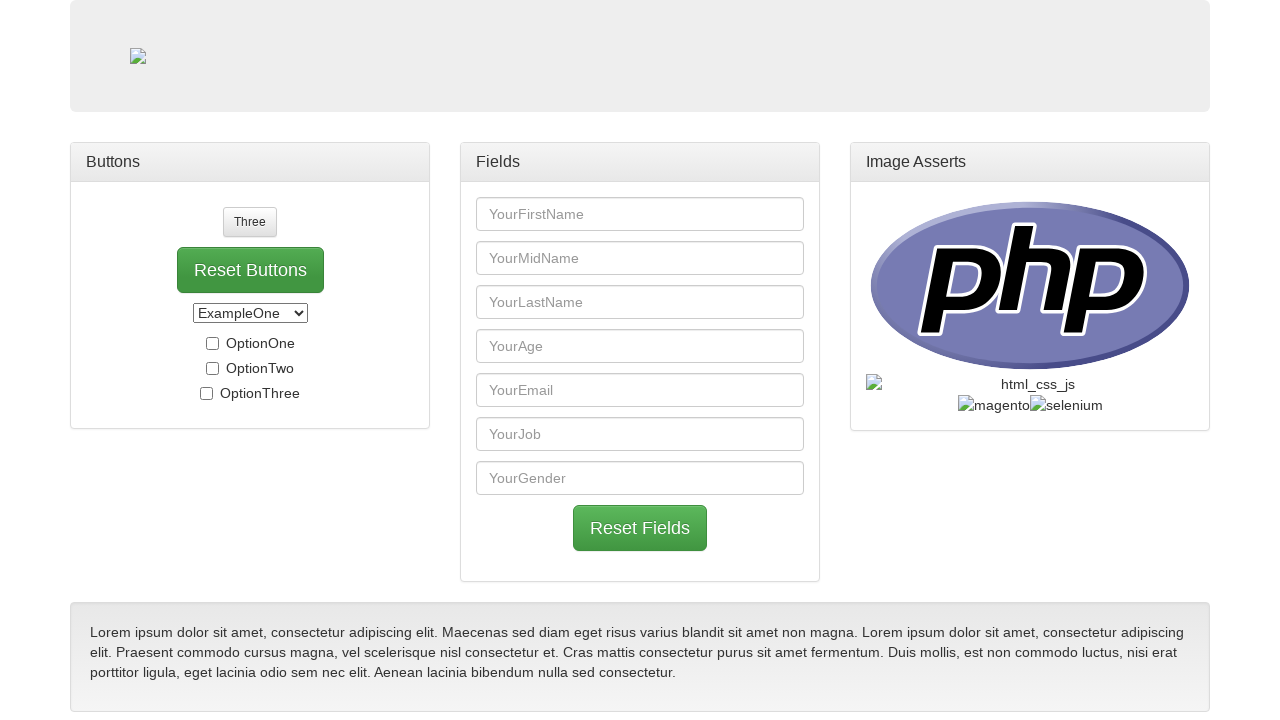